Searches for case filings within a date range and case number prefix by navigating to case records, selecting case search, entering dates and case prefix, and submitting

Starting URL: https://odysseypa.traviscountytx.gov/JPPublicAccess/default.aspx

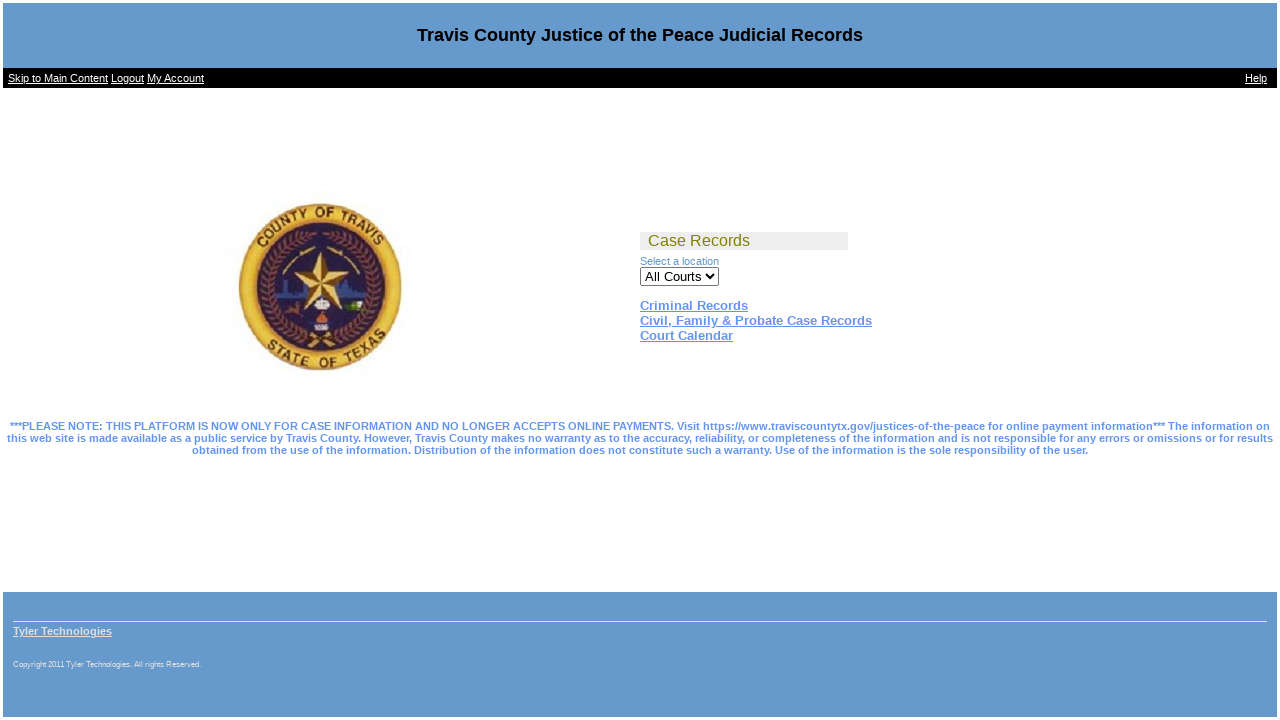

Waited for Civil, Family & Probate Case Records link to load
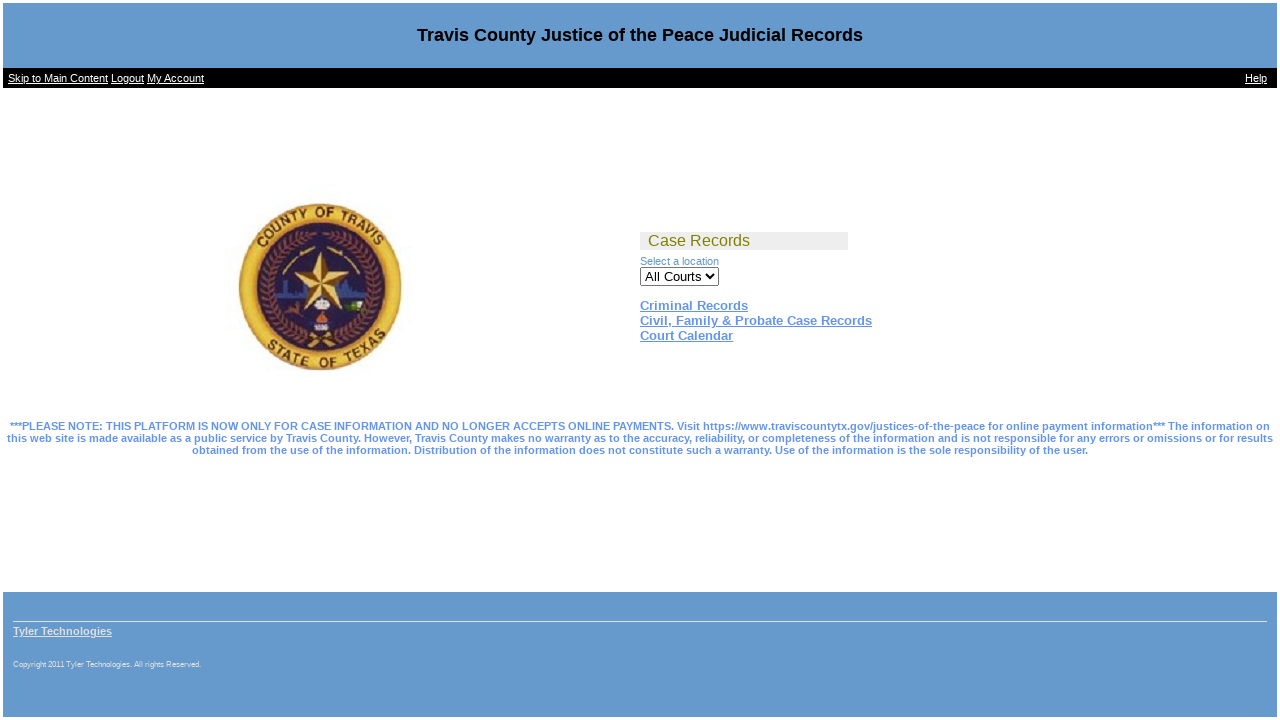

Clicked on Civil, Family & Probate Case Records link at (756, 321) on text=Civil, Family & Probate Case Records
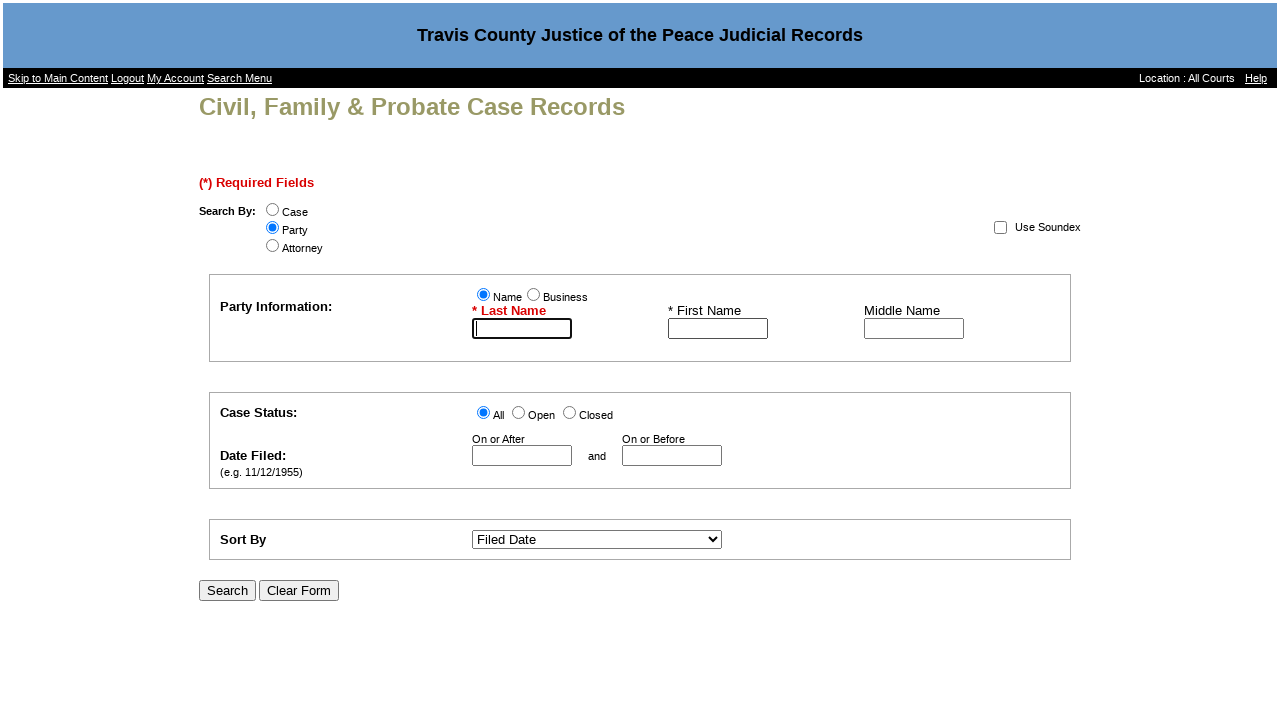

Waited for Case radio button to load
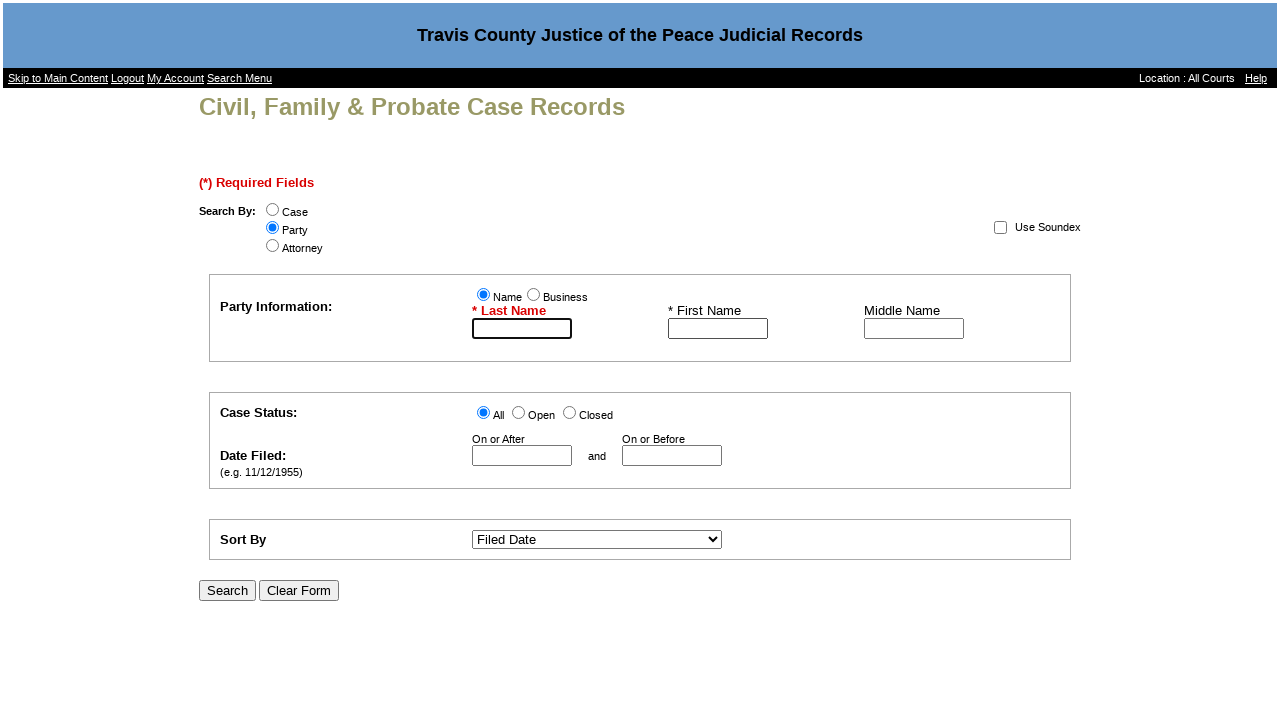

Clicked on Case radio button at (273, 210) on #Case
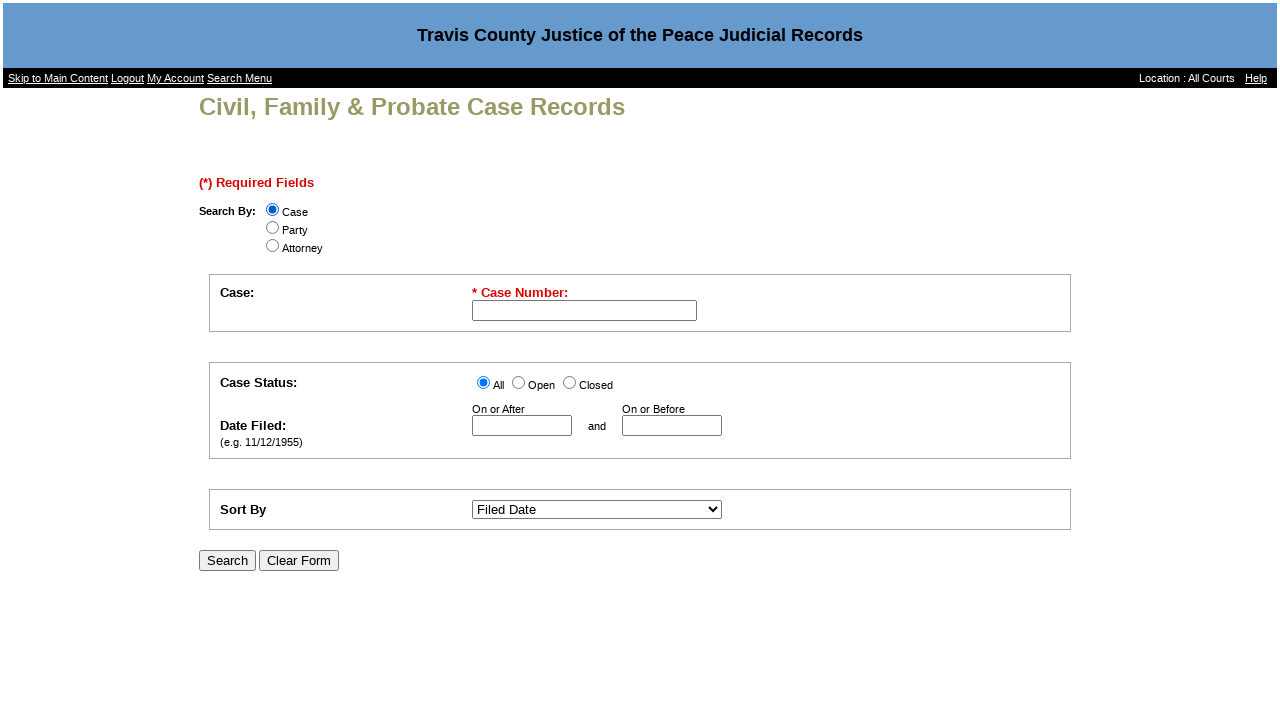

Waited for DateFiledOnAfter field to load
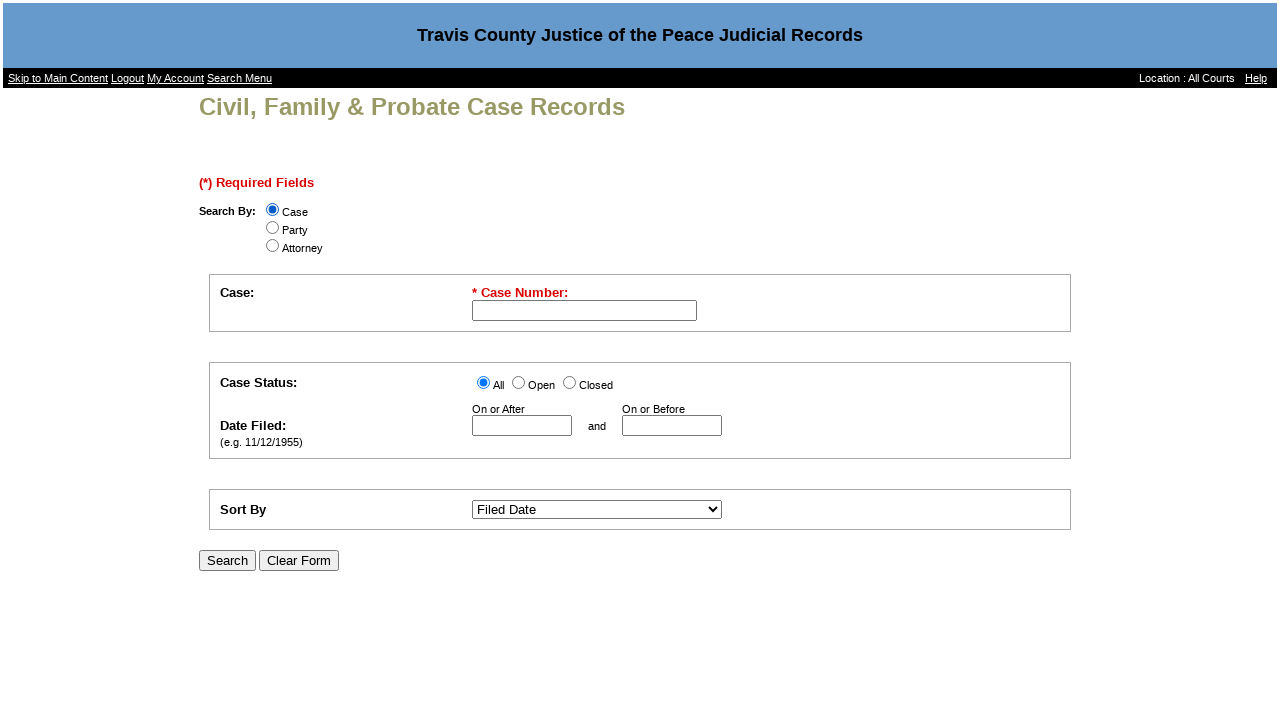

Entered start date 02/01/2024 in DateFiledOnAfter field on #DateFiledOnAfter
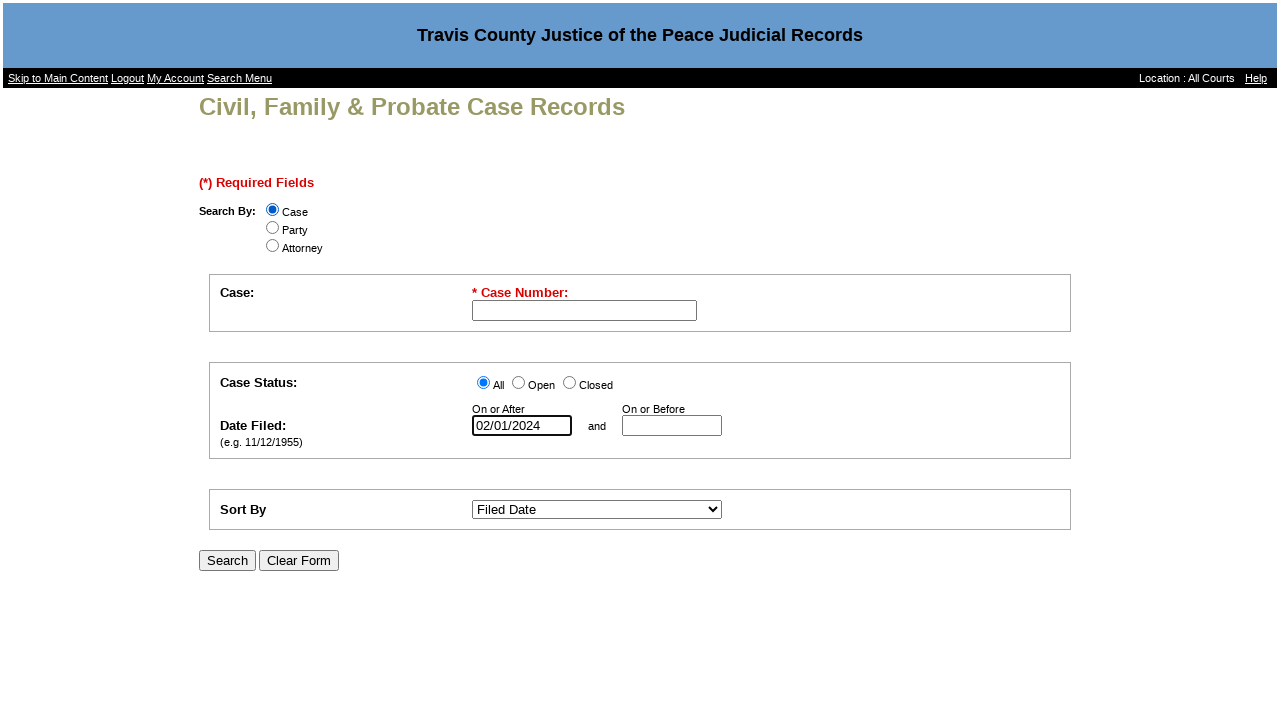

Waited for DateFiledOnBefore field to load
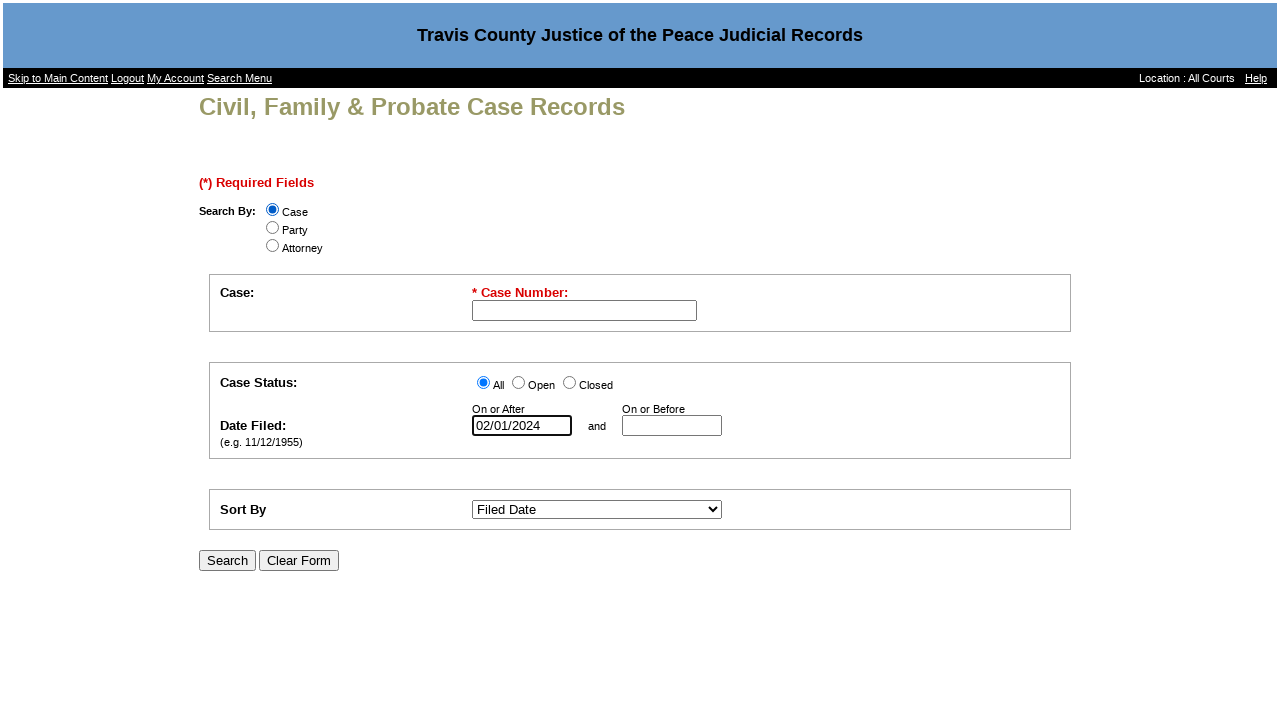

Entered end date 02/28/2024 in DateFiledOnBefore field on #DateFiledOnBefore
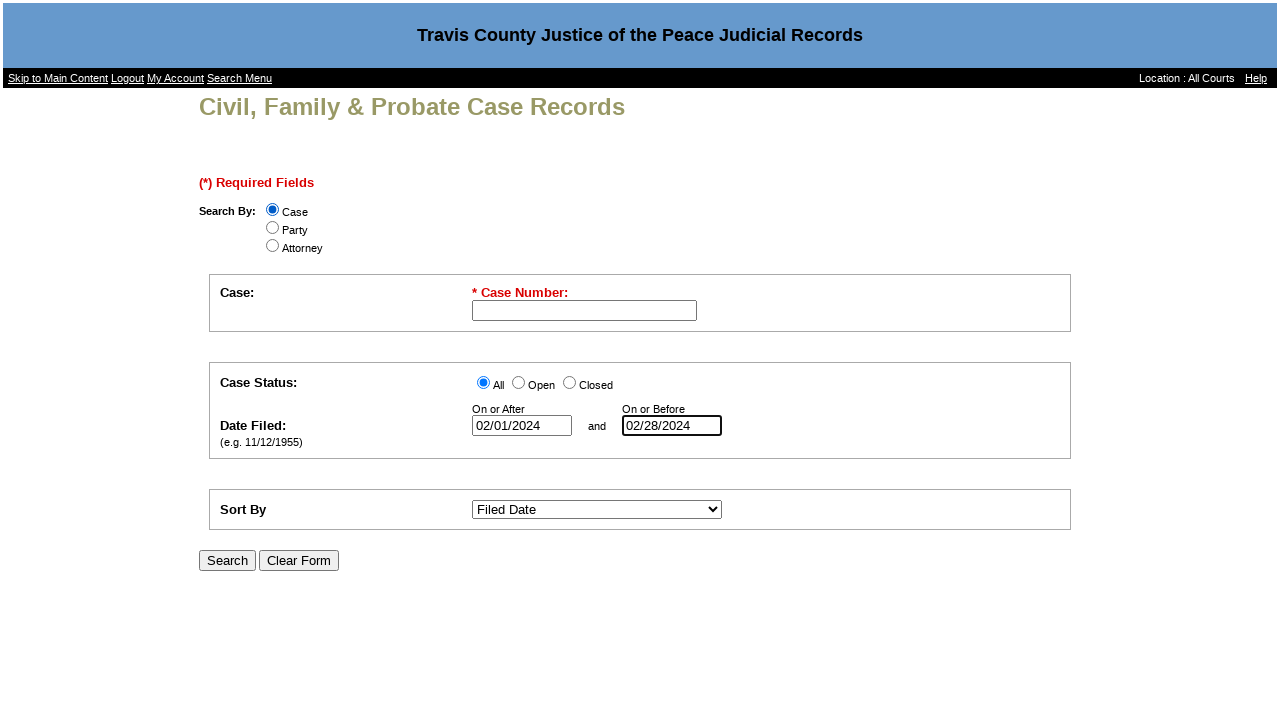

Entered case number prefix D-1-GN-24 in CaseSearchValue field on #CaseSearchValue
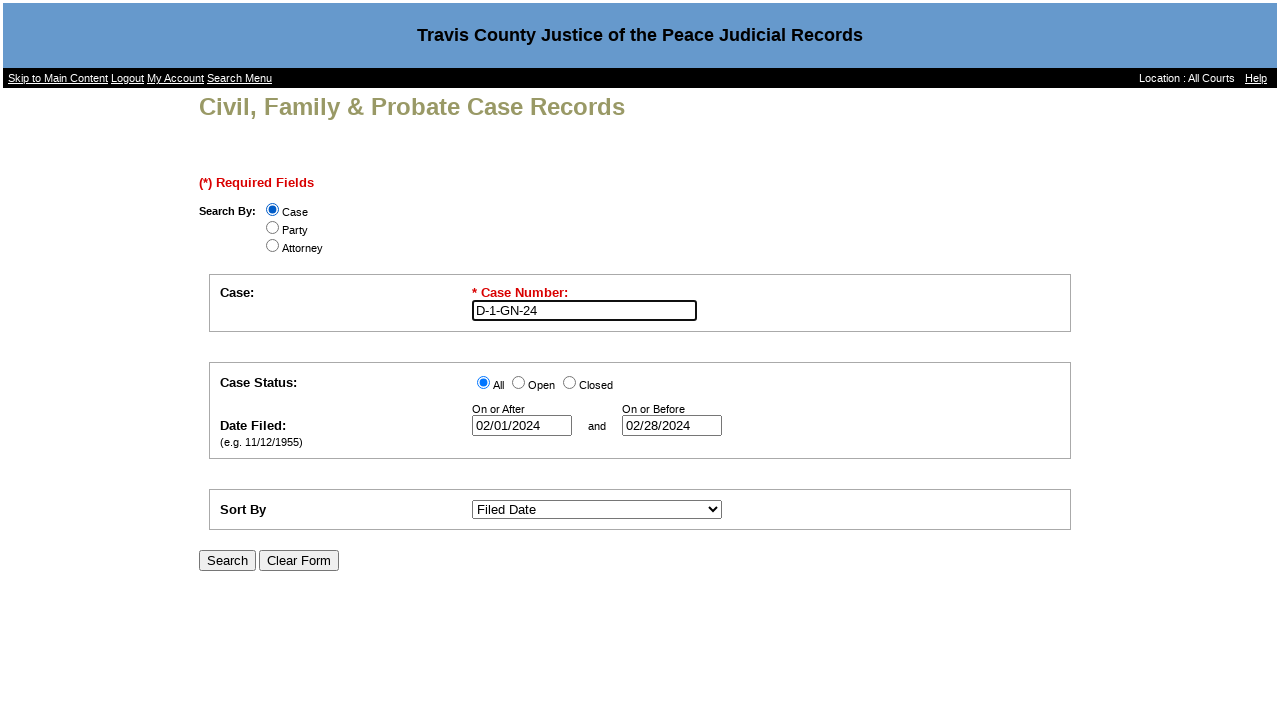

Clicked SearchSubmit button to search for filings at (228, 560) on #SearchSubmit
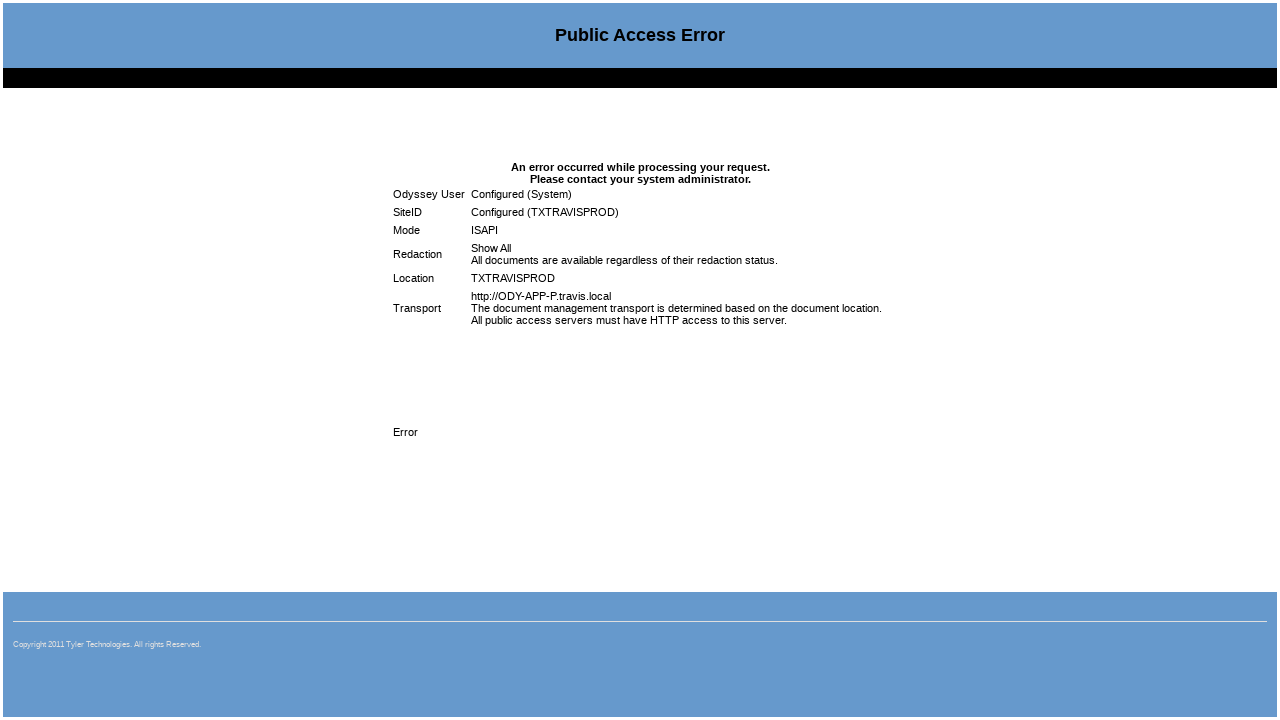

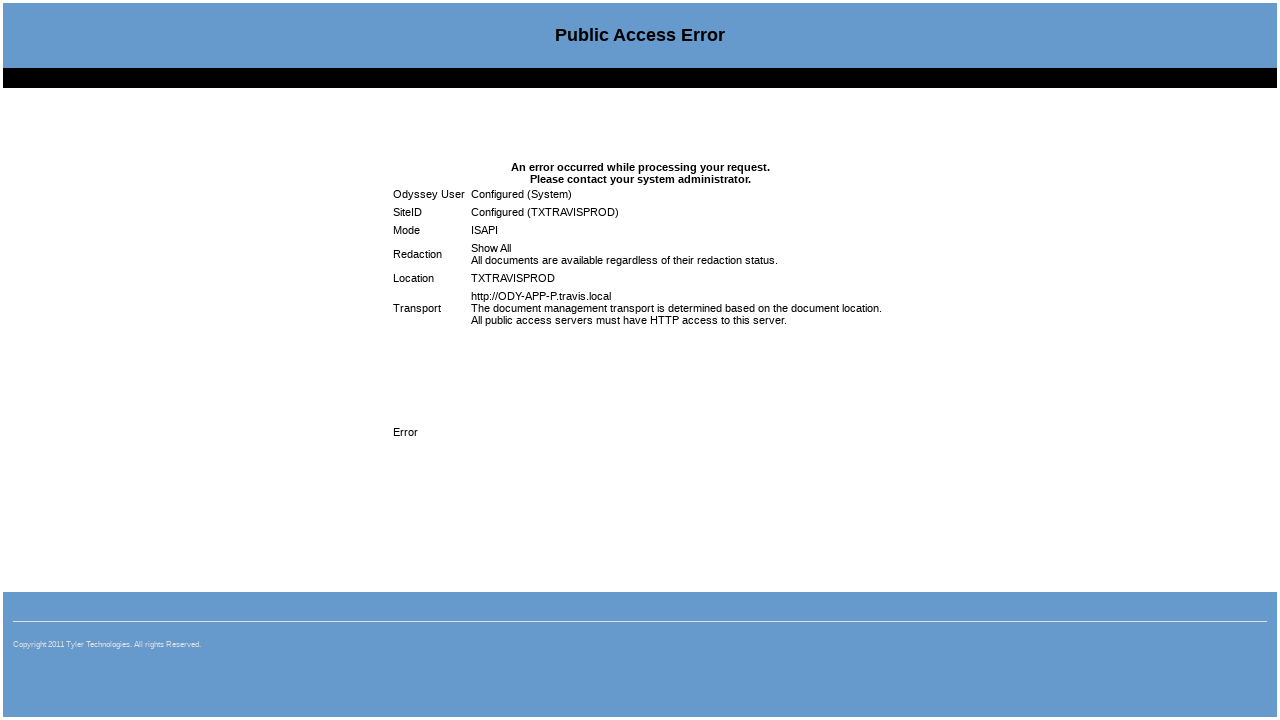